Tests that the Clear completed button is hidden when there are no completed items

Starting URL: https://demo.playwright.dev/todomvc

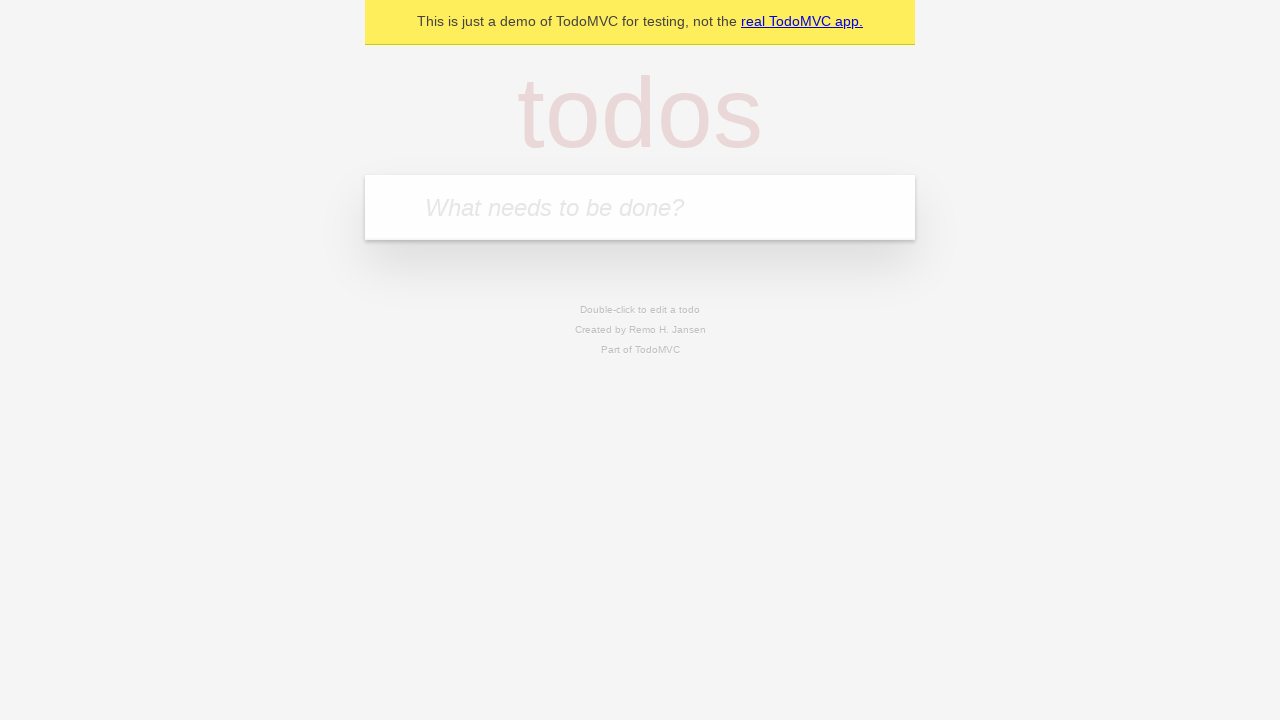

Filled todo input with 'buy some cheese' on internal:attr=[placeholder="What needs to be done?"i]
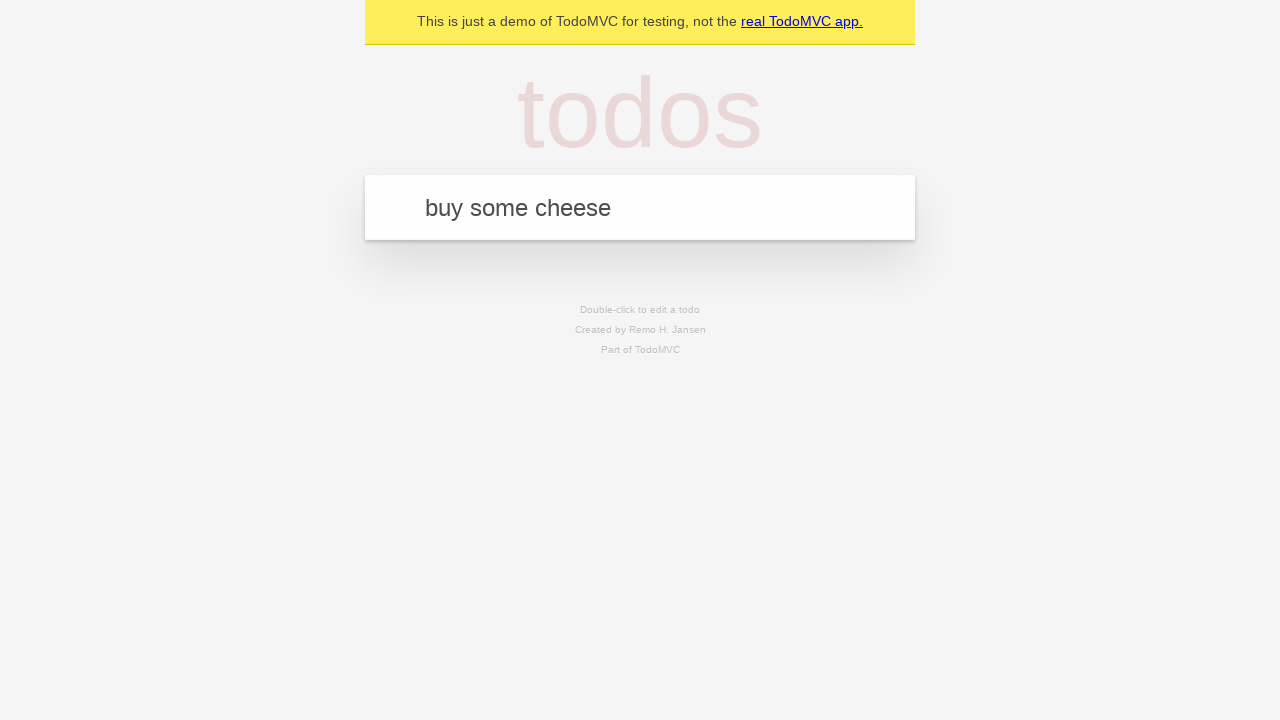

Pressed Enter to create first todo item on internal:attr=[placeholder="What needs to be done?"i]
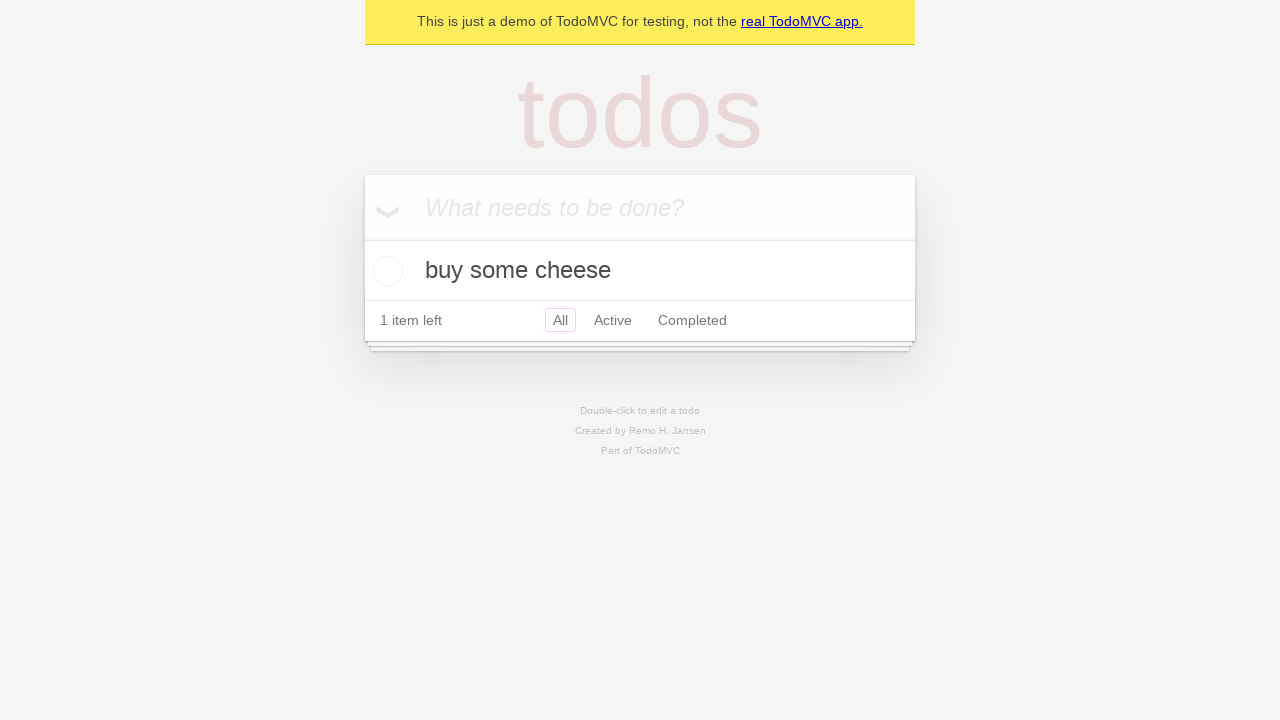

Filled todo input with 'feed the cat' on internal:attr=[placeholder="What needs to be done?"i]
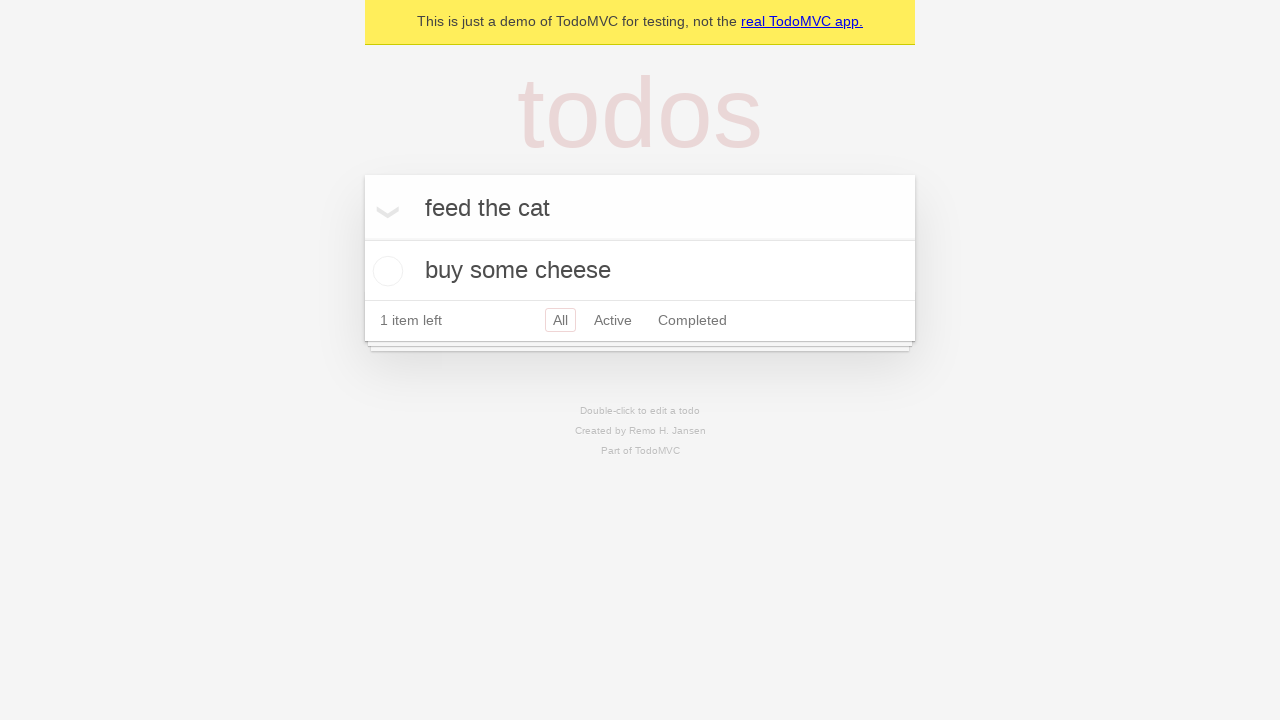

Pressed Enter to create second todo item on internal:attr=[placeholder="What needs to be done?"i]
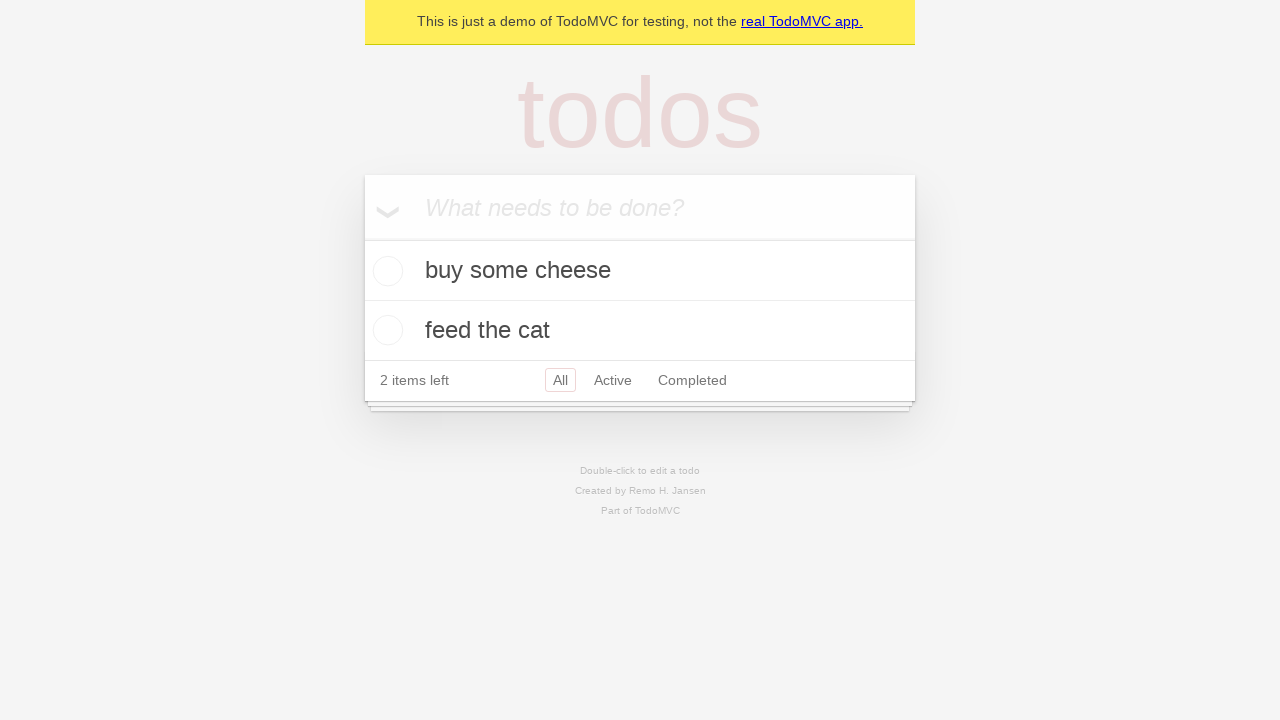

Filled todo input with 'book a doctors appointment' on internal:attr=[placeholder="What needs to be done?"i]
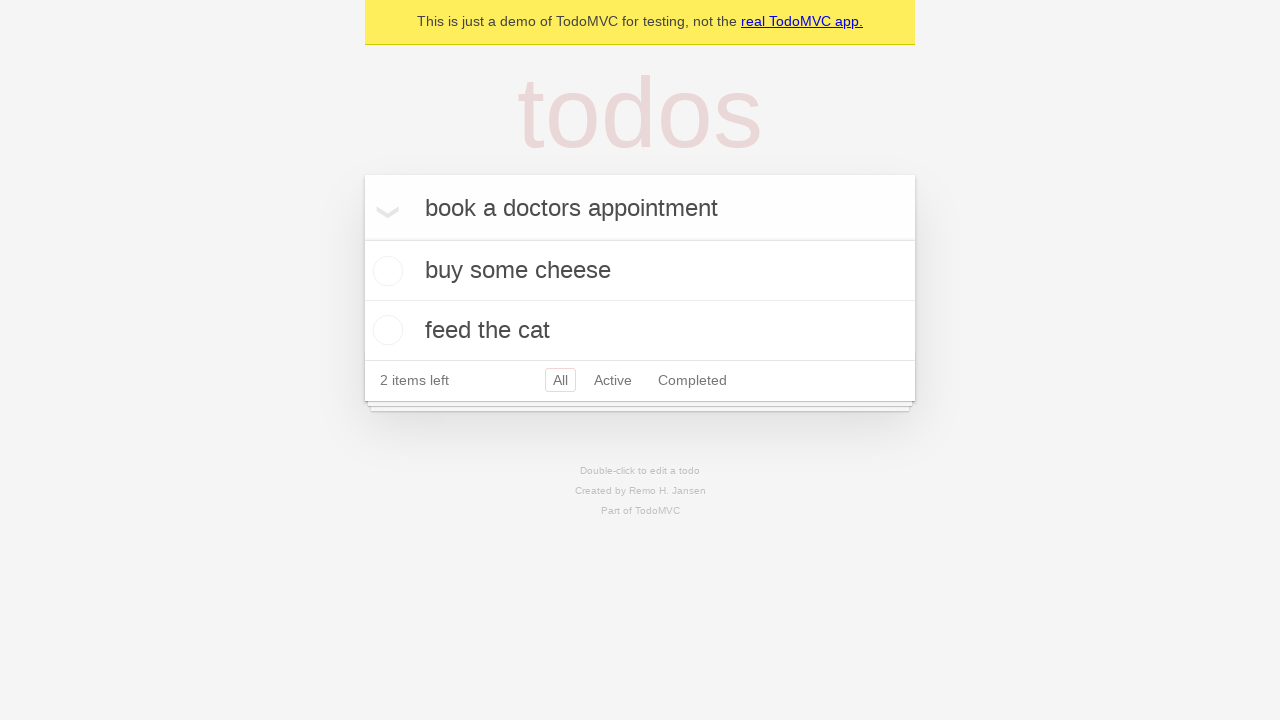

Pressed Enter to create third todo item on internal:attr=[placeholder="What needs to be done?"i]
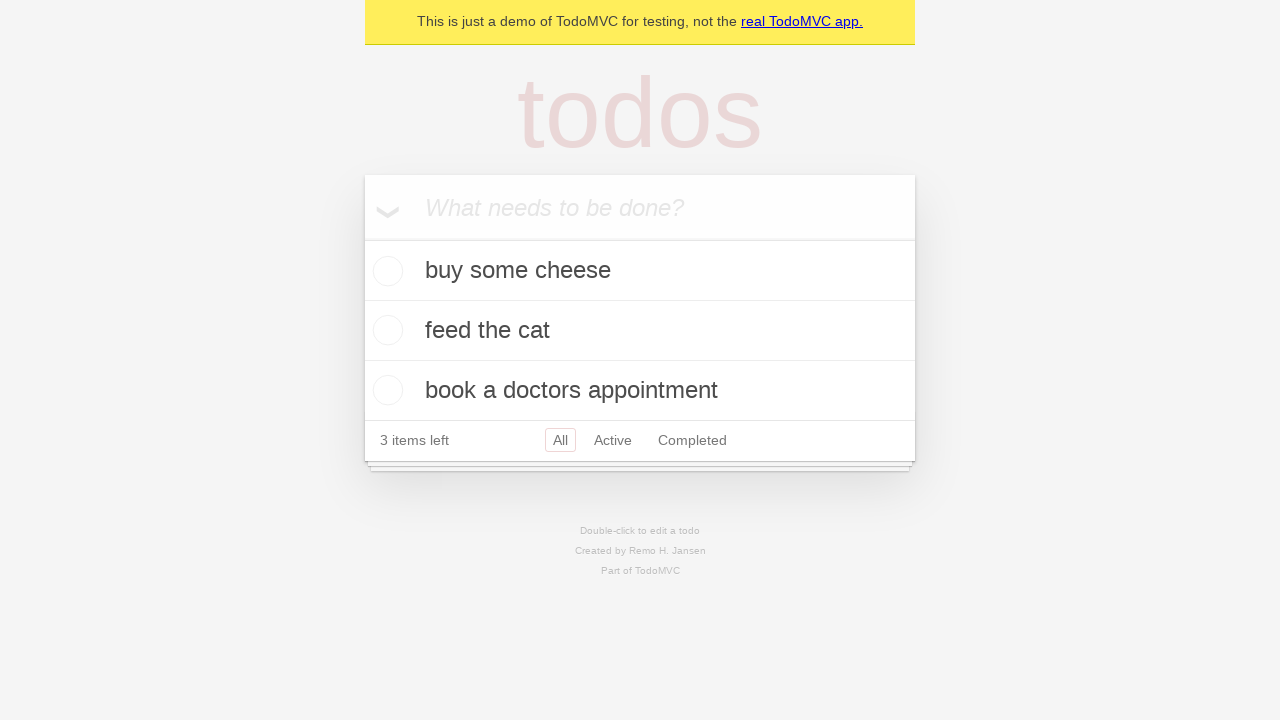

Checked the first todo item as completed at (385, 271) on .todo-list li .toggle >> nth=0
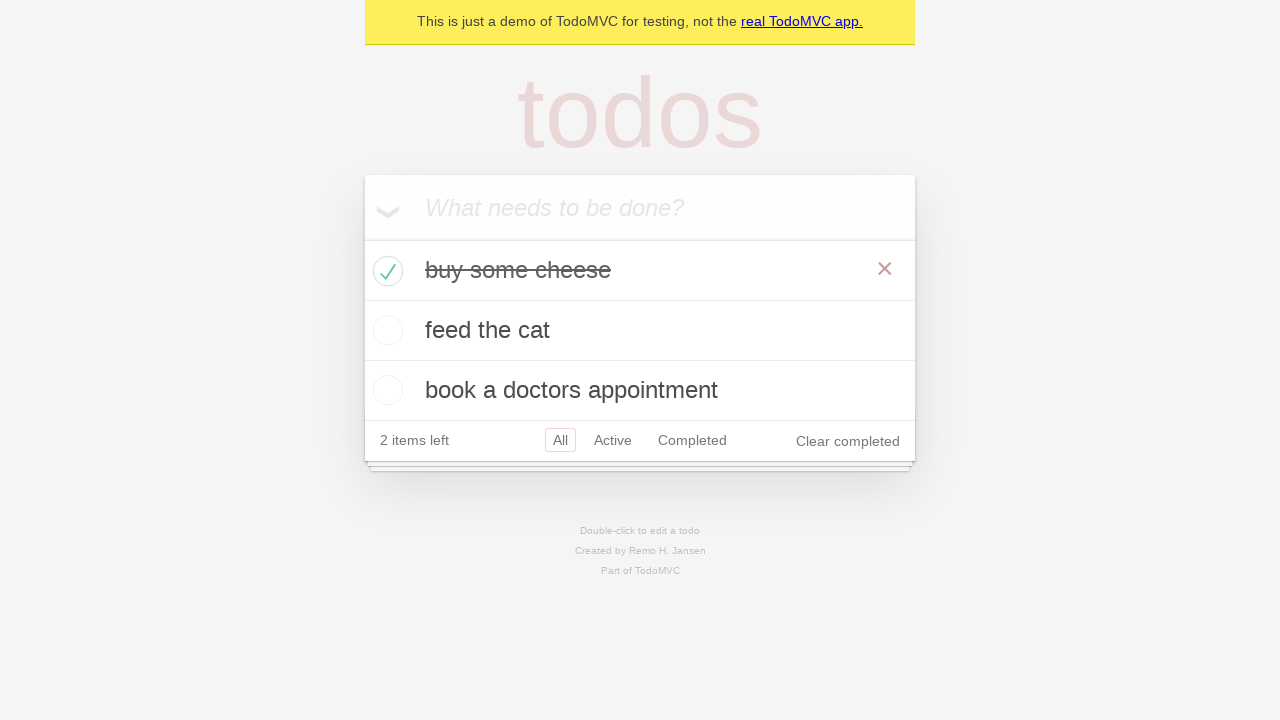

Clicked 'Clear completed' button to remove completed items at (848, 441) on internal:role=button[name="Clear completed"i]
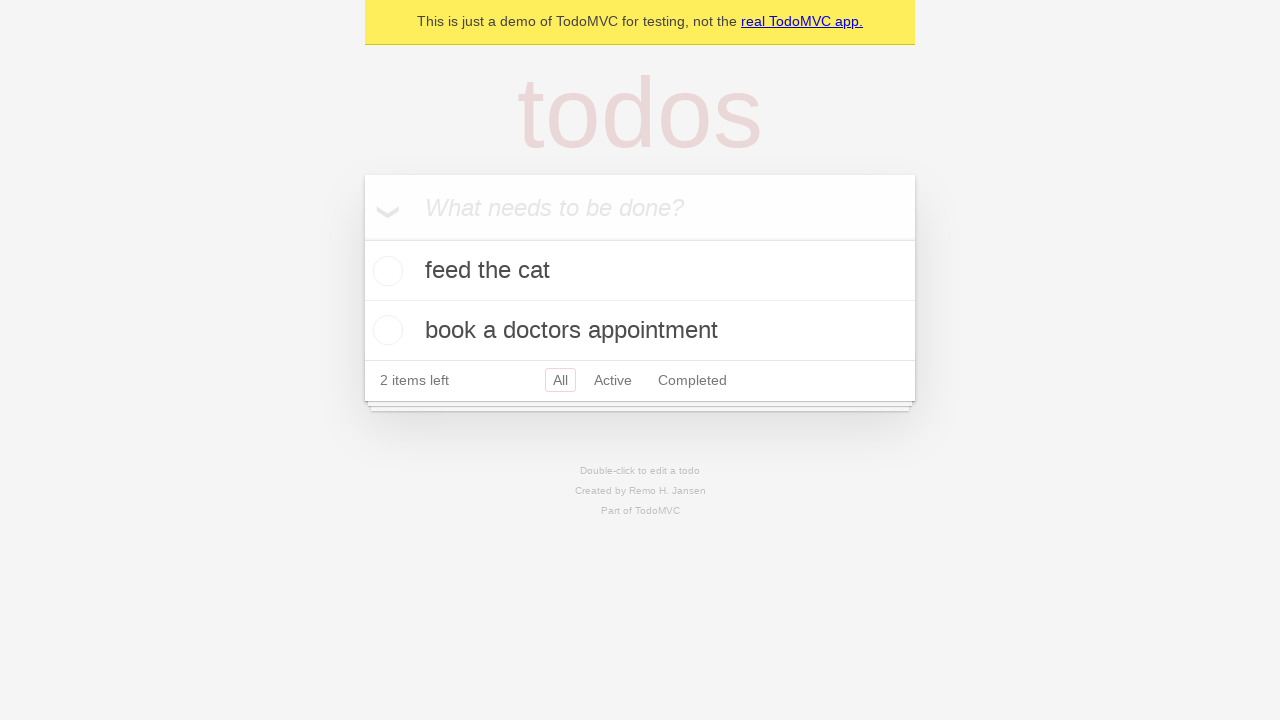

Waited for Clear completed button to be hidden after removing all completed items
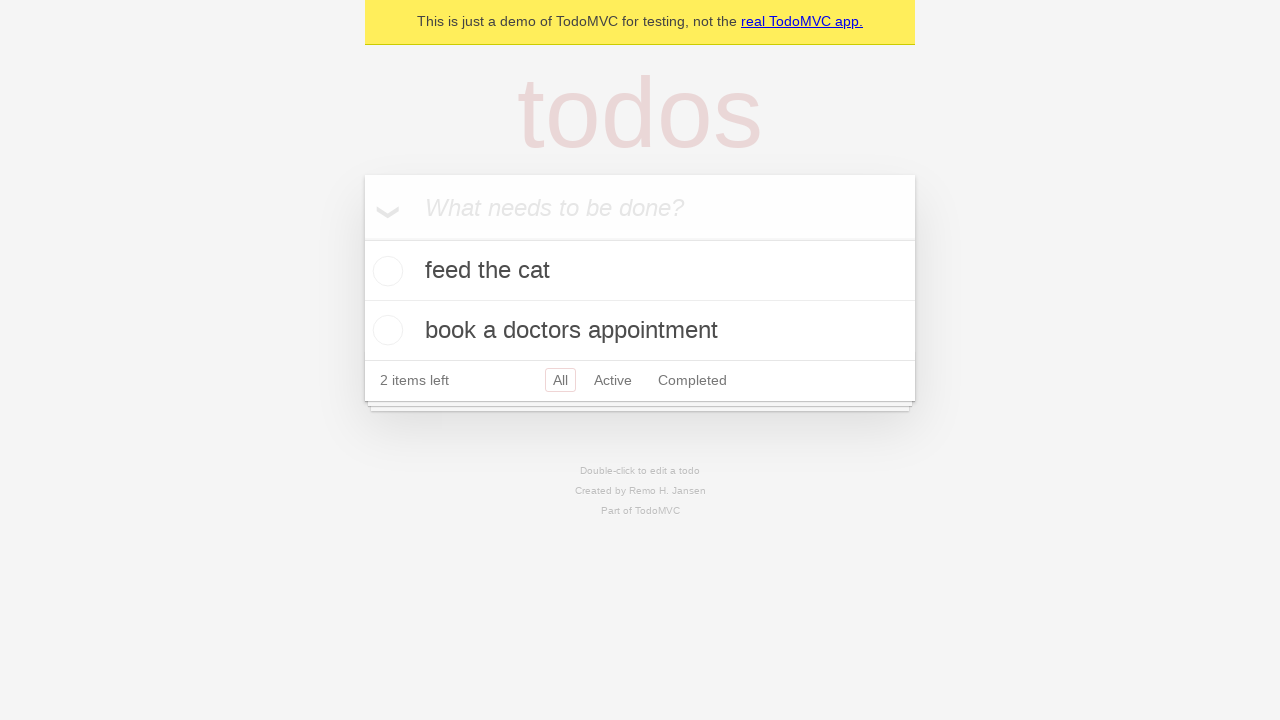

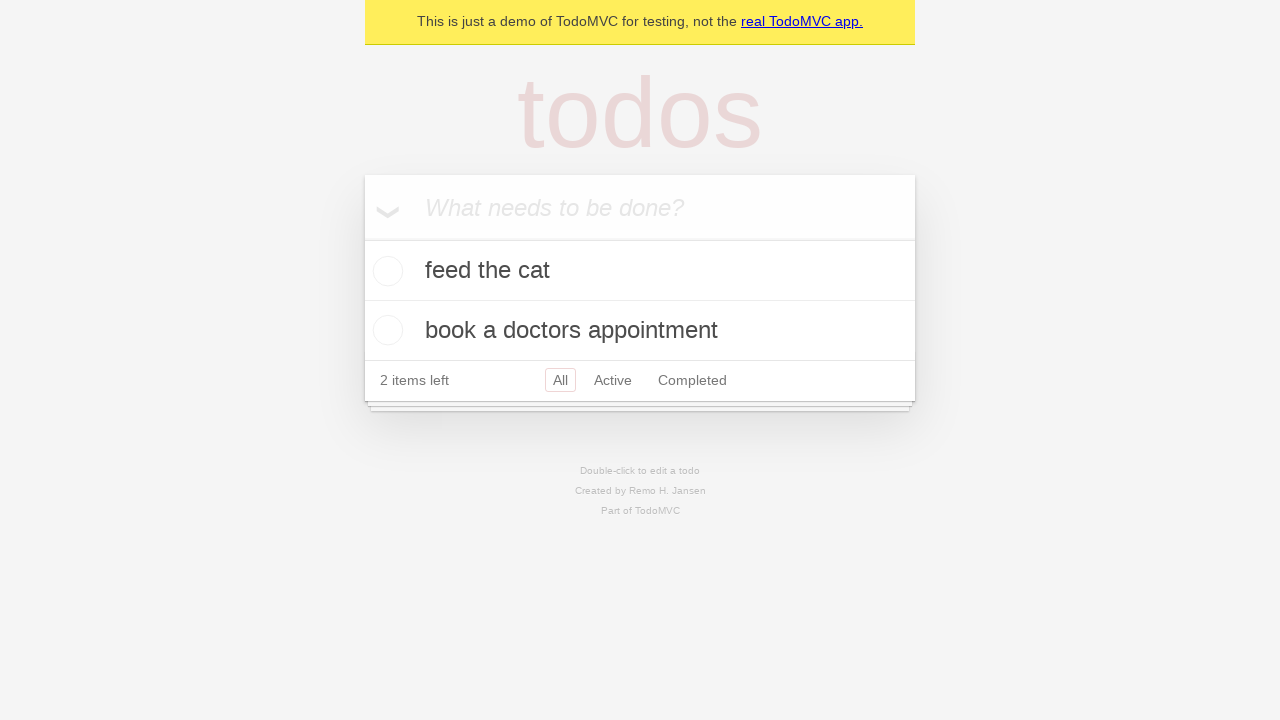